Tests setting a custom browser window size (500x700) after navigating to a page

Starting URL: https://accounts.saucelabs.com/am/XUI/#login/

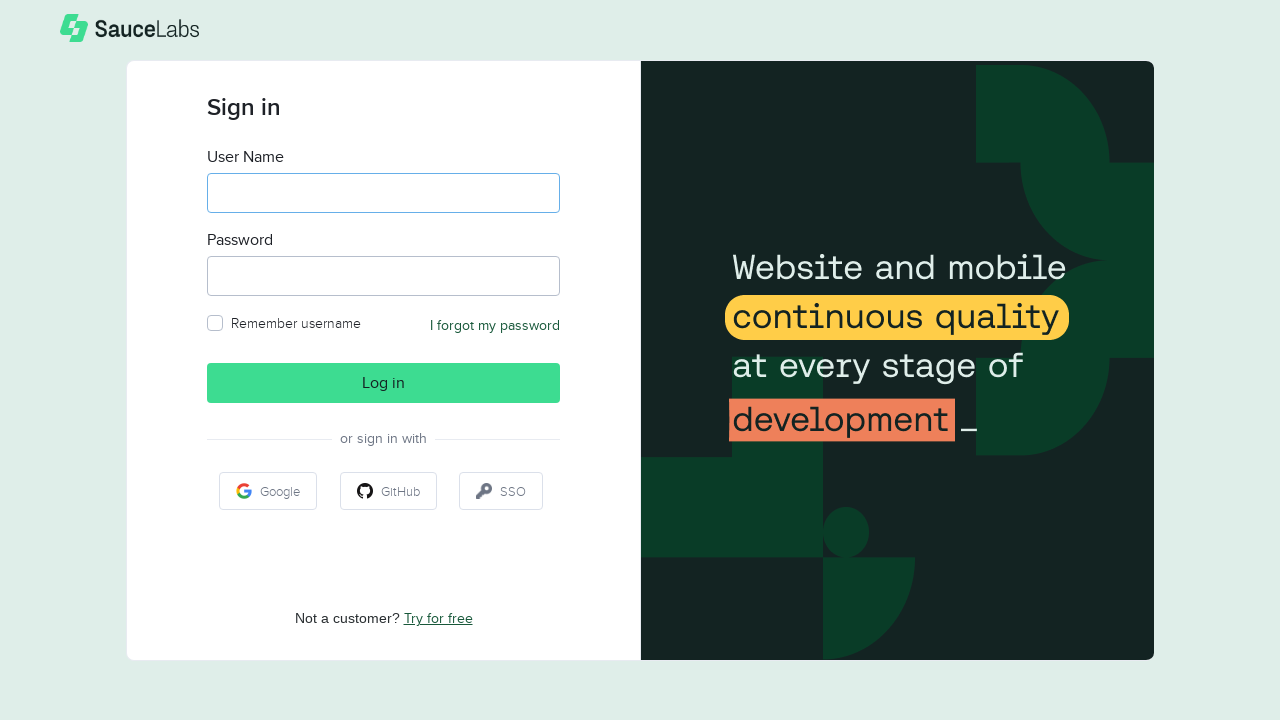

Navigated to Sauce Labs login page
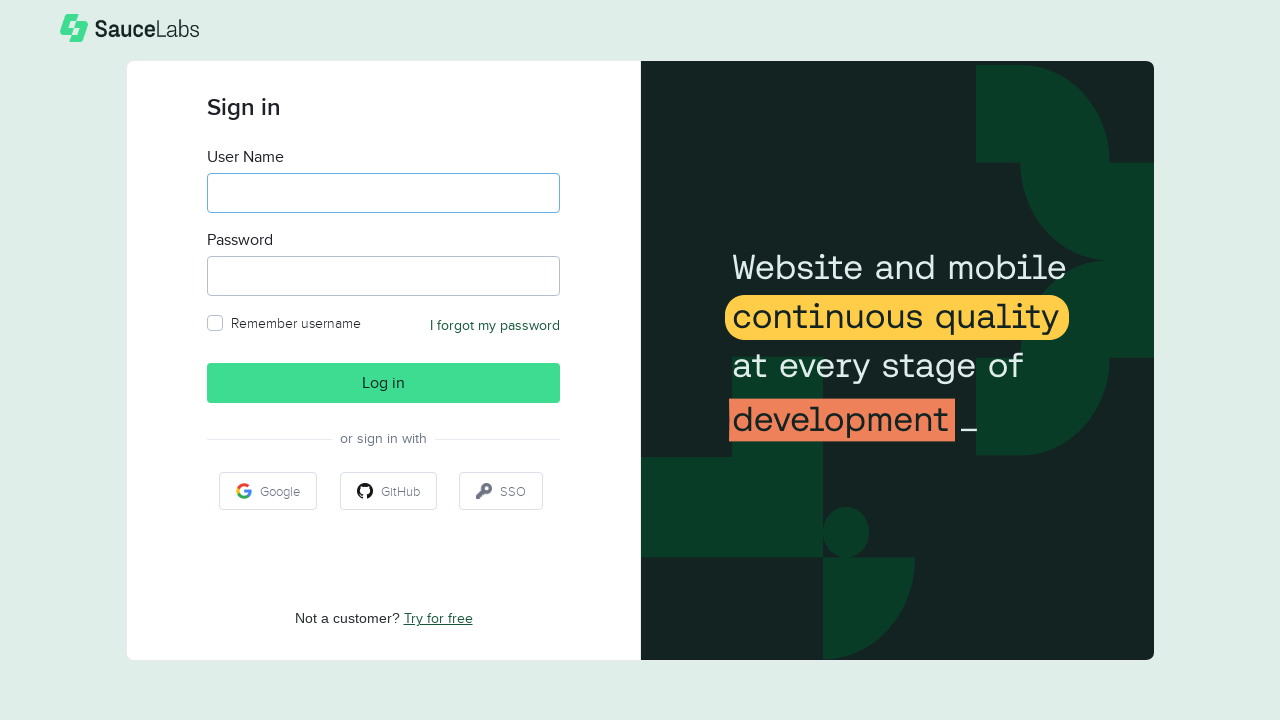

Set custom browser window size to 500x700
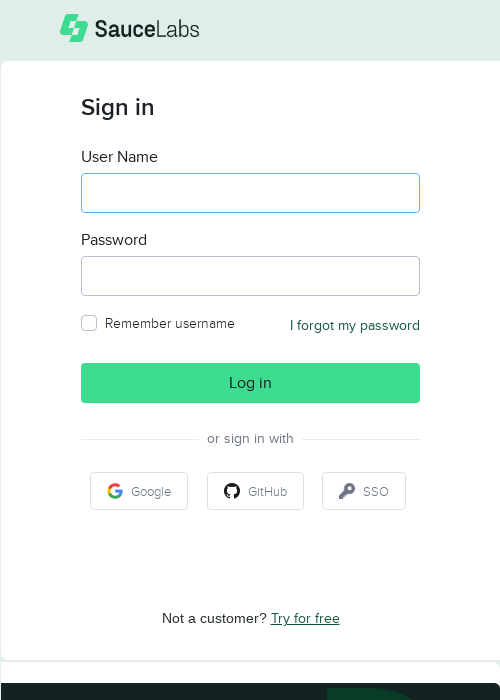

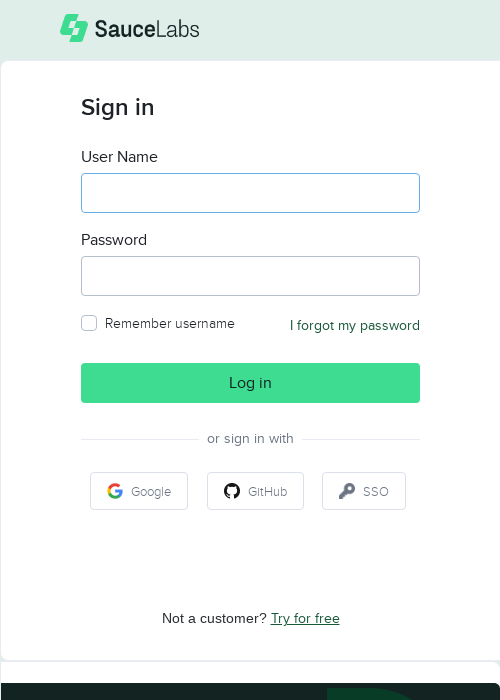